Fills out and submits a student registration form with personal details, subjects, hobbies, and location information

Starting URL: https://demoqa.com/automation-practice-form

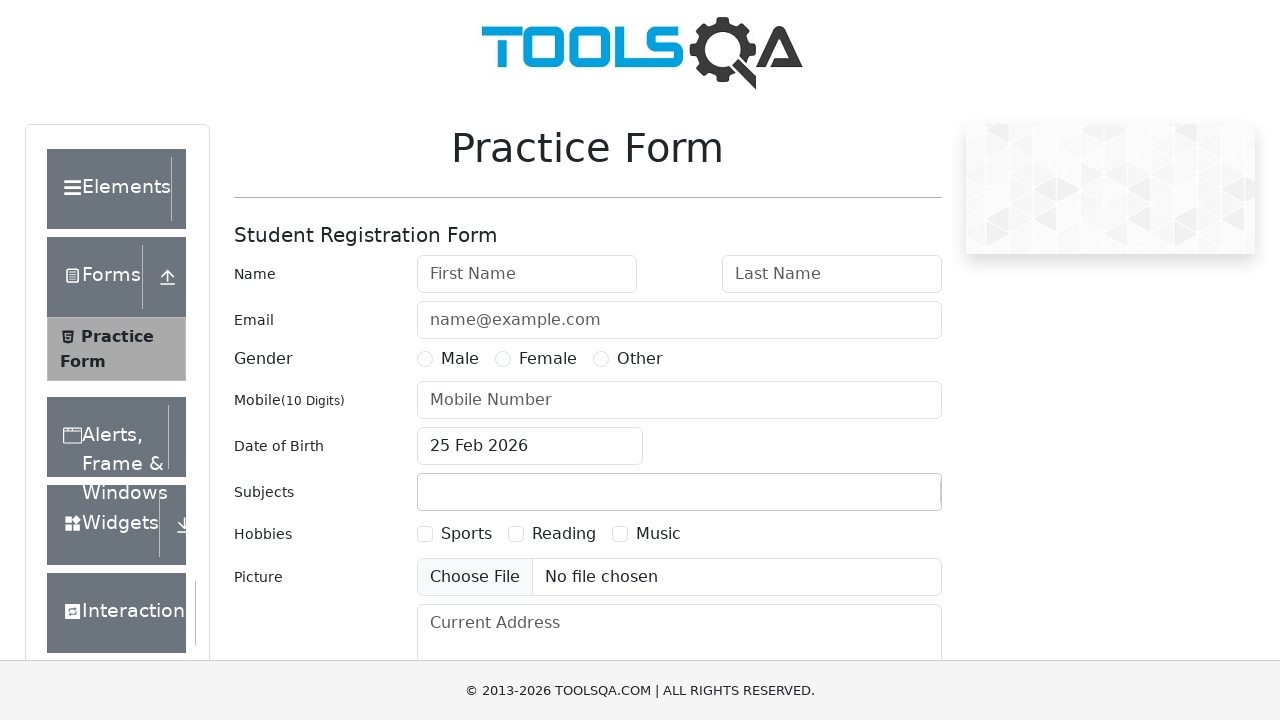

Student registration form loaded and first name field became visible
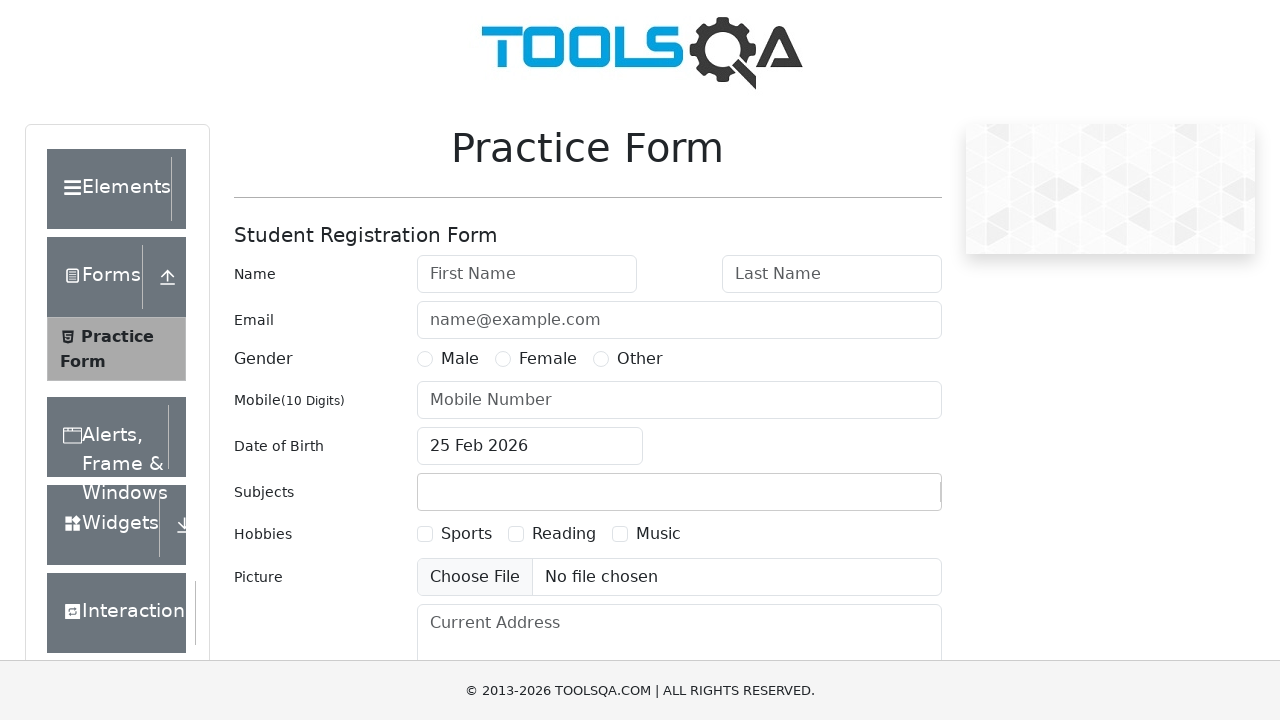

Filled first name field with 'Sherlock' on #firstName
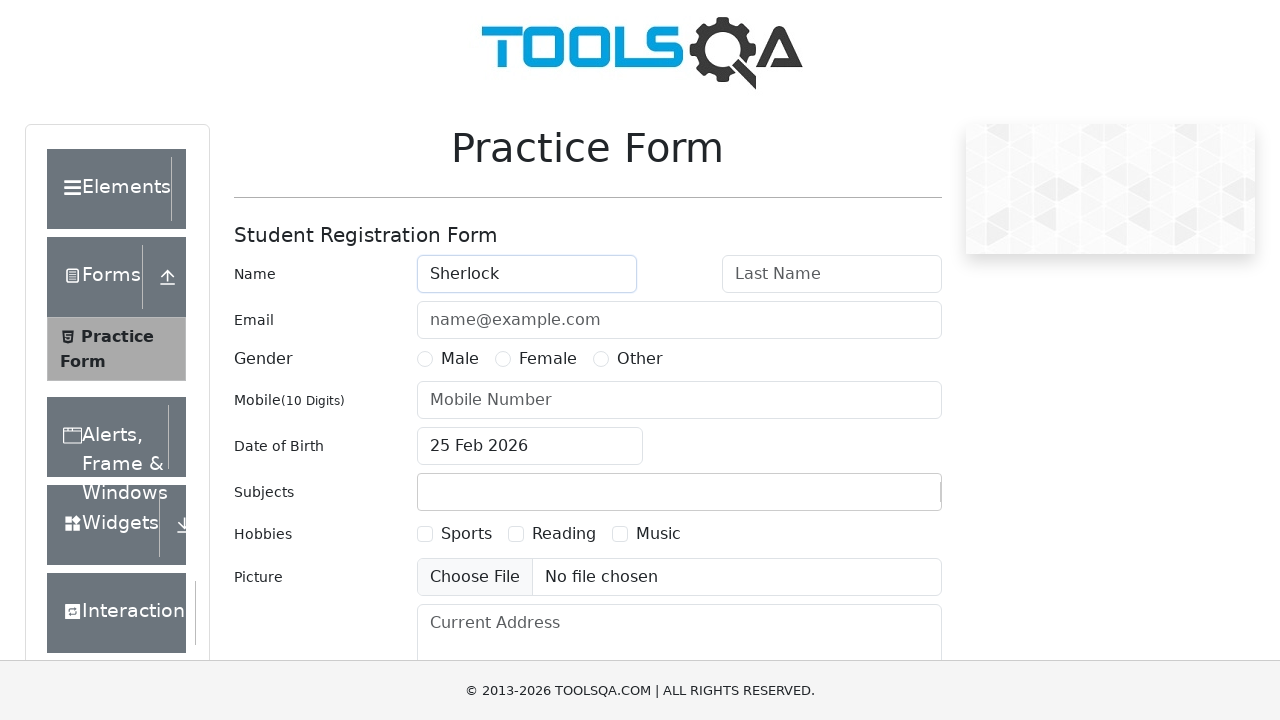

Filled last name field with 'Holmes' on #lastName
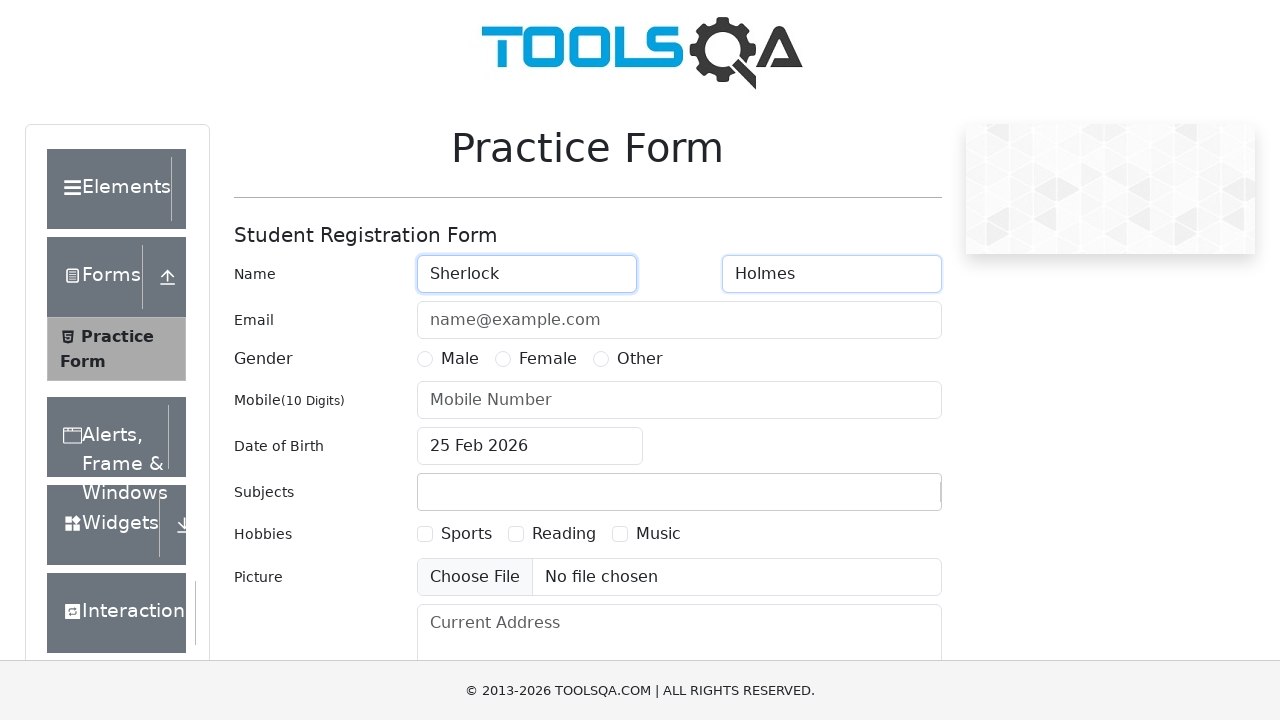

Filled email field with 'sherlock@example.com' on #userEmail
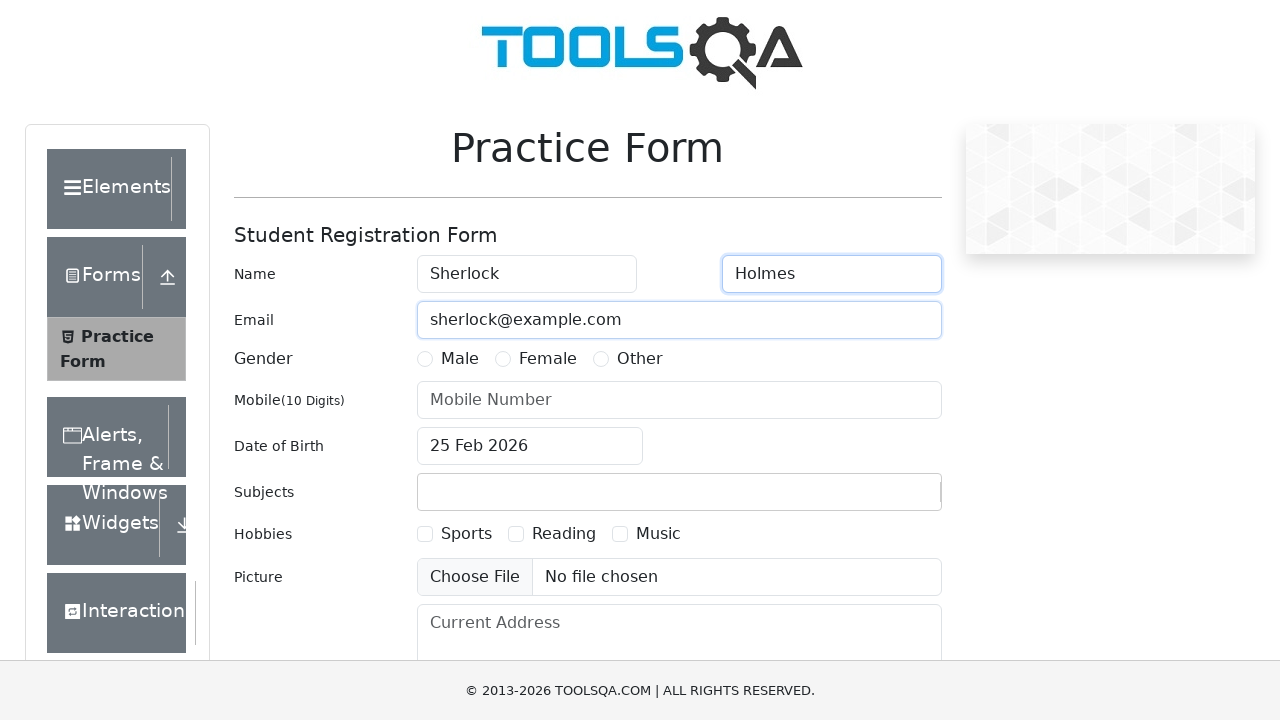

Filled phone number field with '9999999999' on #userNumber
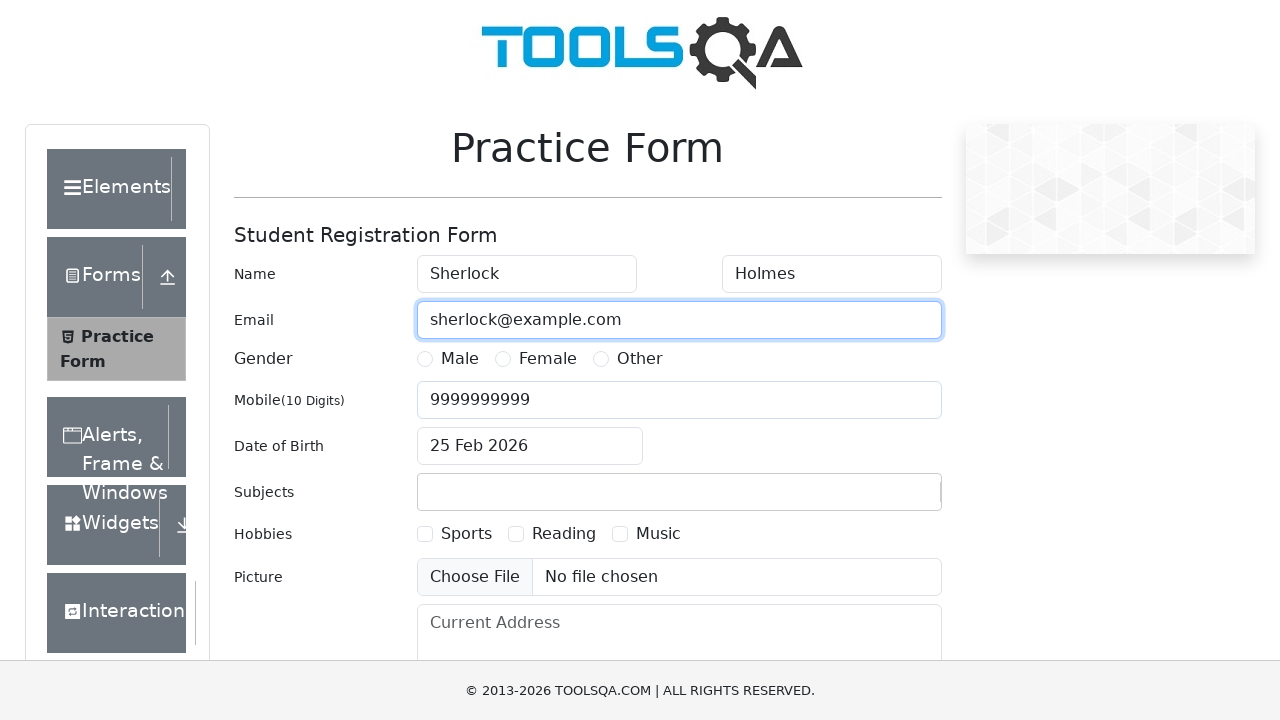

Filled current address field with '221B Baker Street' on #currentAddress
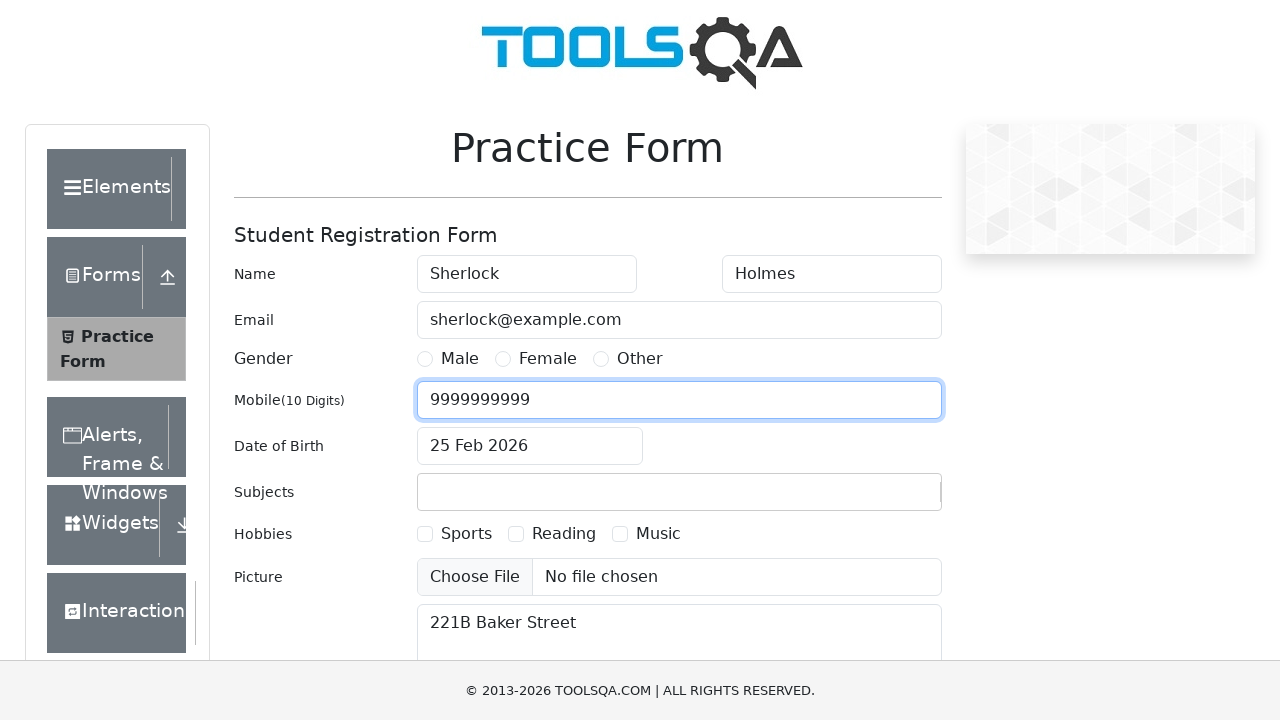

Selected 'Male' gender option at (460, 359) on xpath=//label[text()='Male']
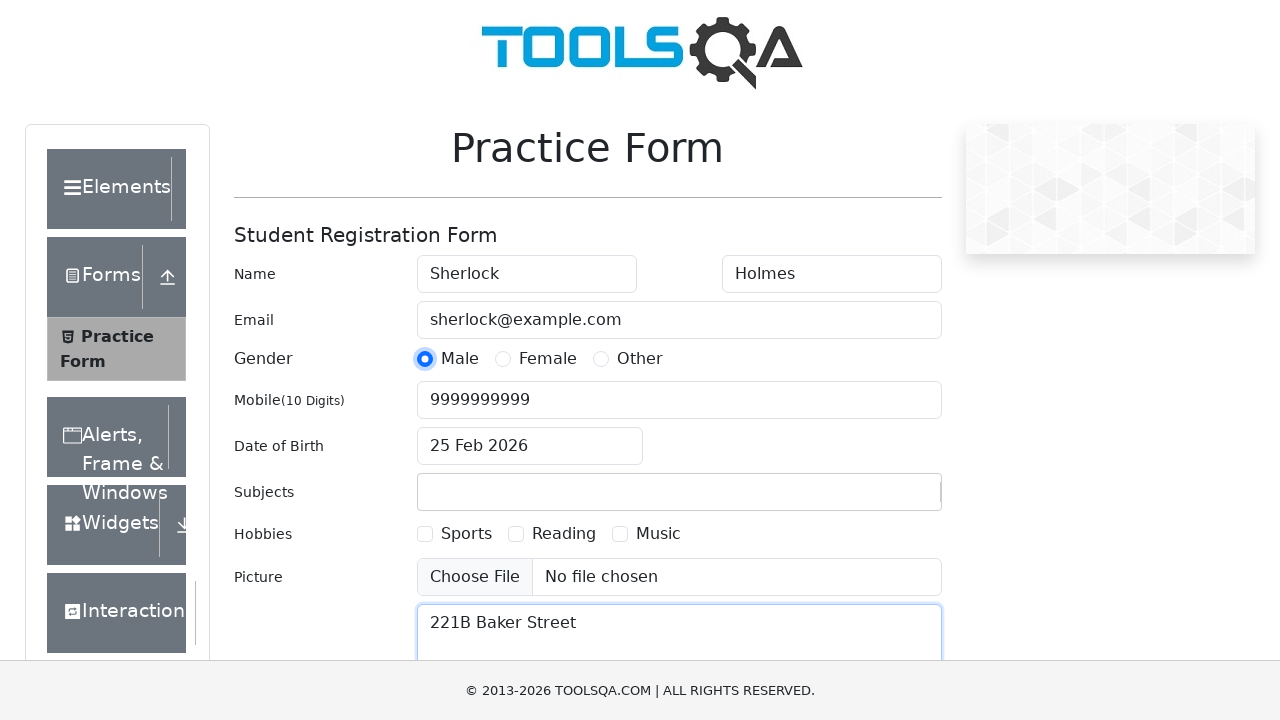

Clicked date of birth input field at (530, 446) on #dateOfBirthInput
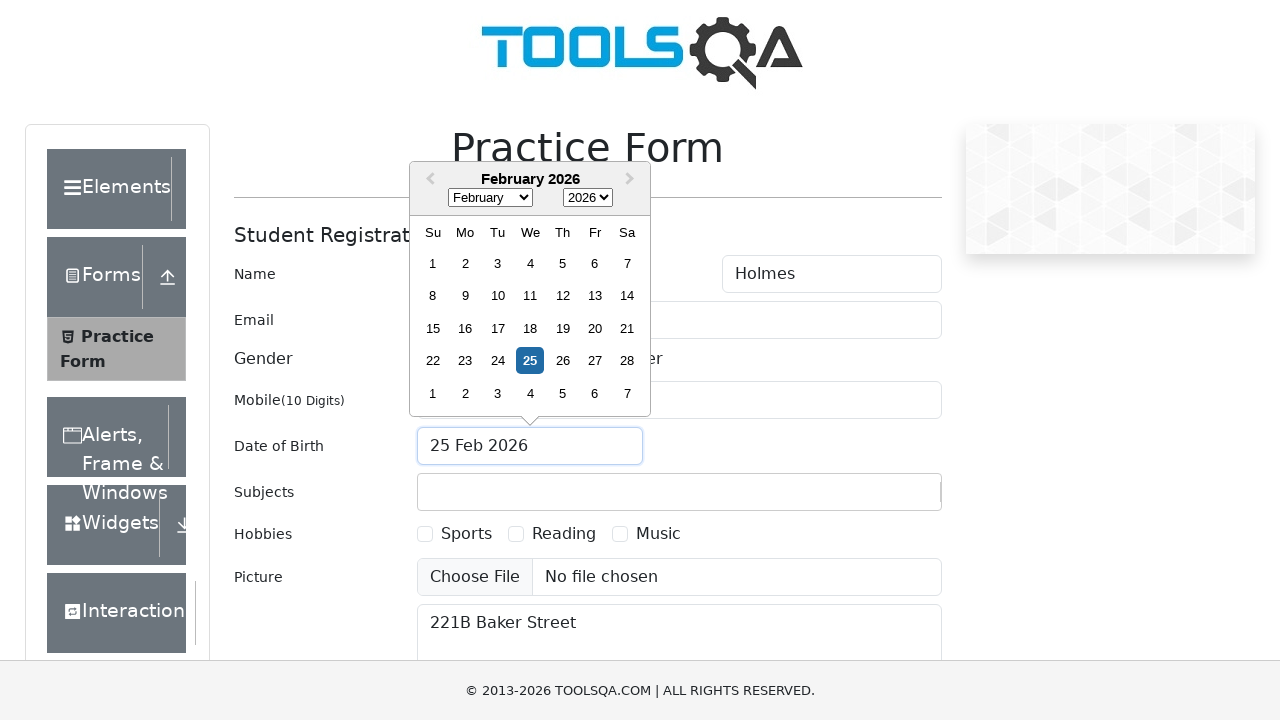

Filled date of birth field with '03 Oct 1980' on #dateOfBirthInput
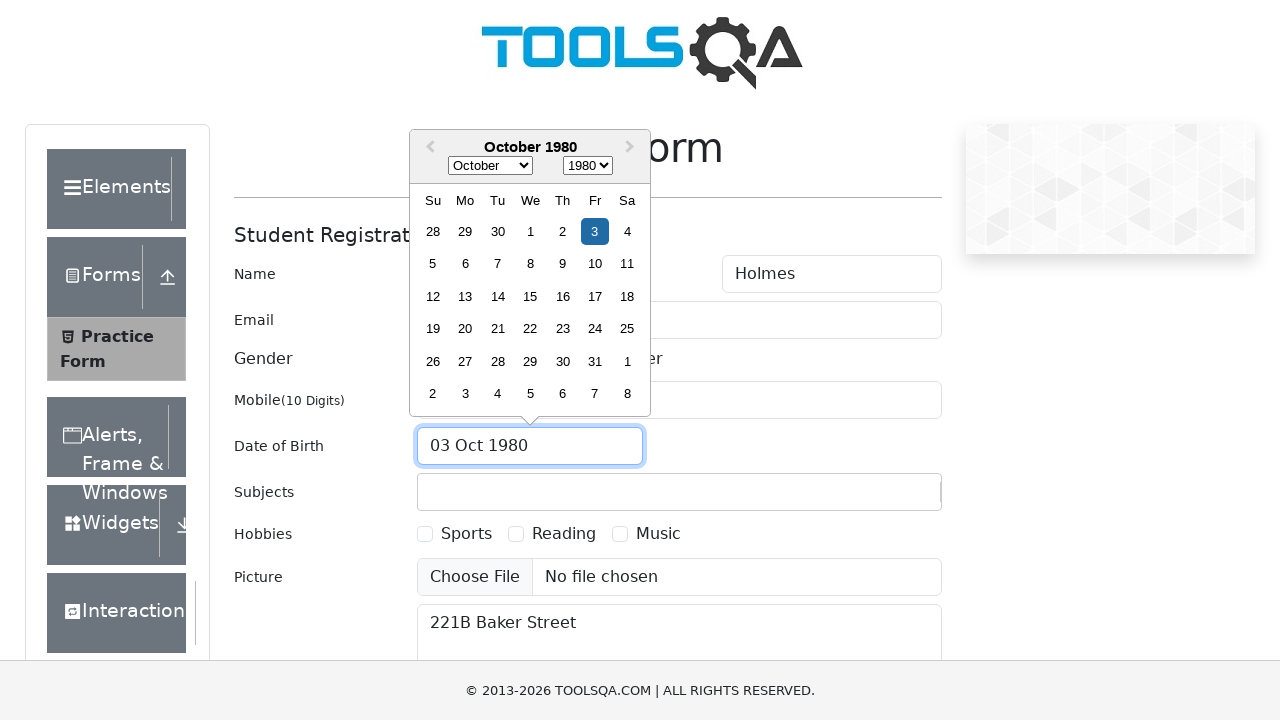

Pressed Enter to confirm date of birth on #dateOfBirthInput
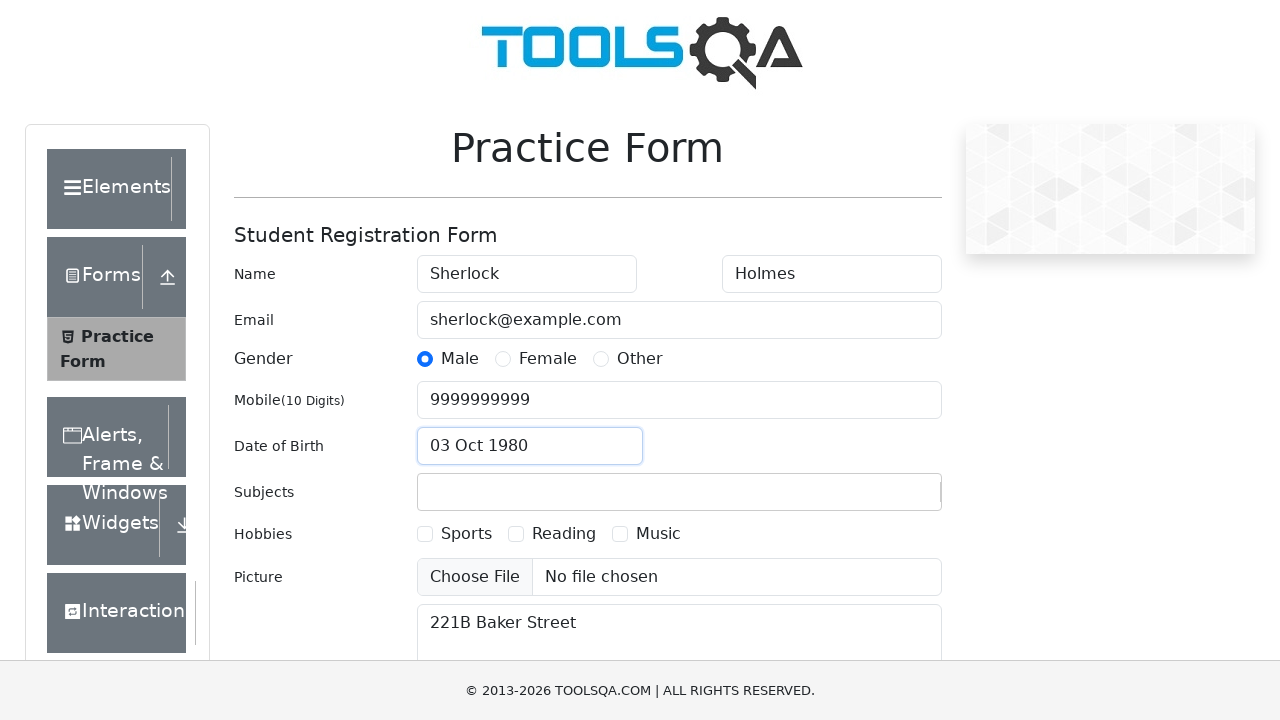

Filled subjects input field with 'Math' on #subjectsInput
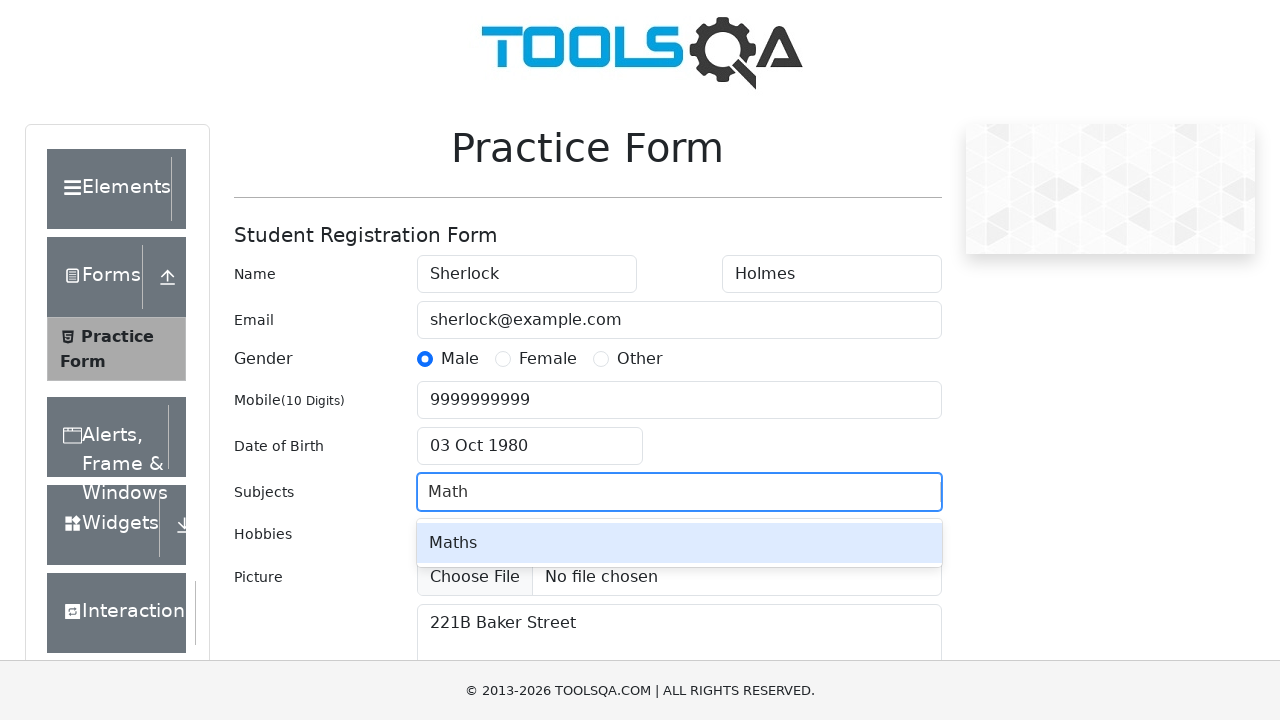

Pressed Enter to add 'Math' to subjects on #subjectsInput
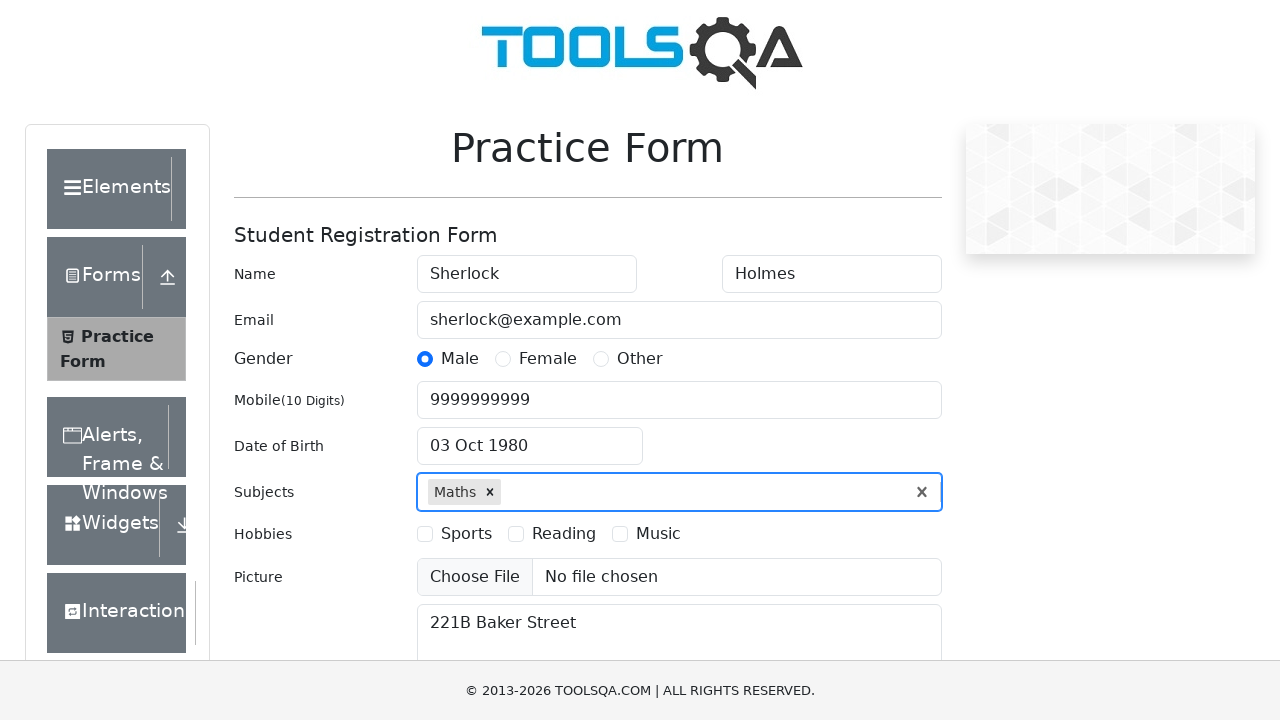

Selected 'Music' hobby checkbox at (658, 534) on xpath=//label[text()='Music']
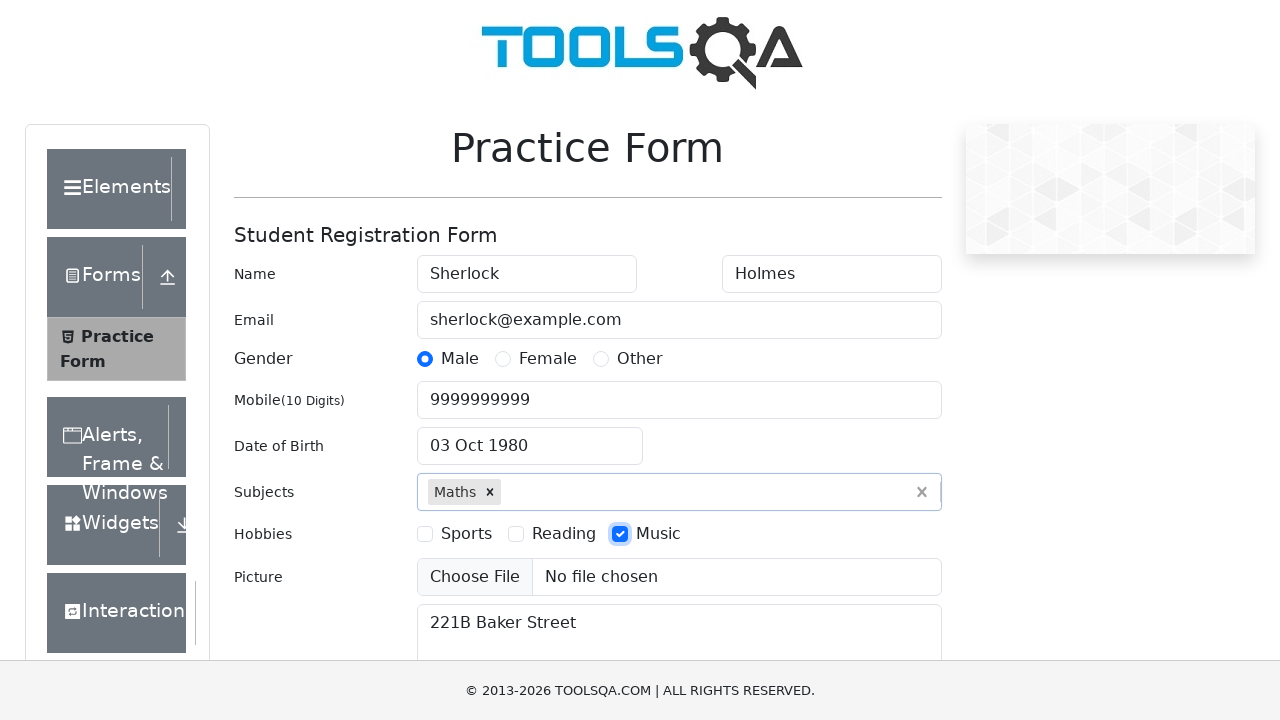

Filled state selection field with 'NCR' on #react-select-3-input
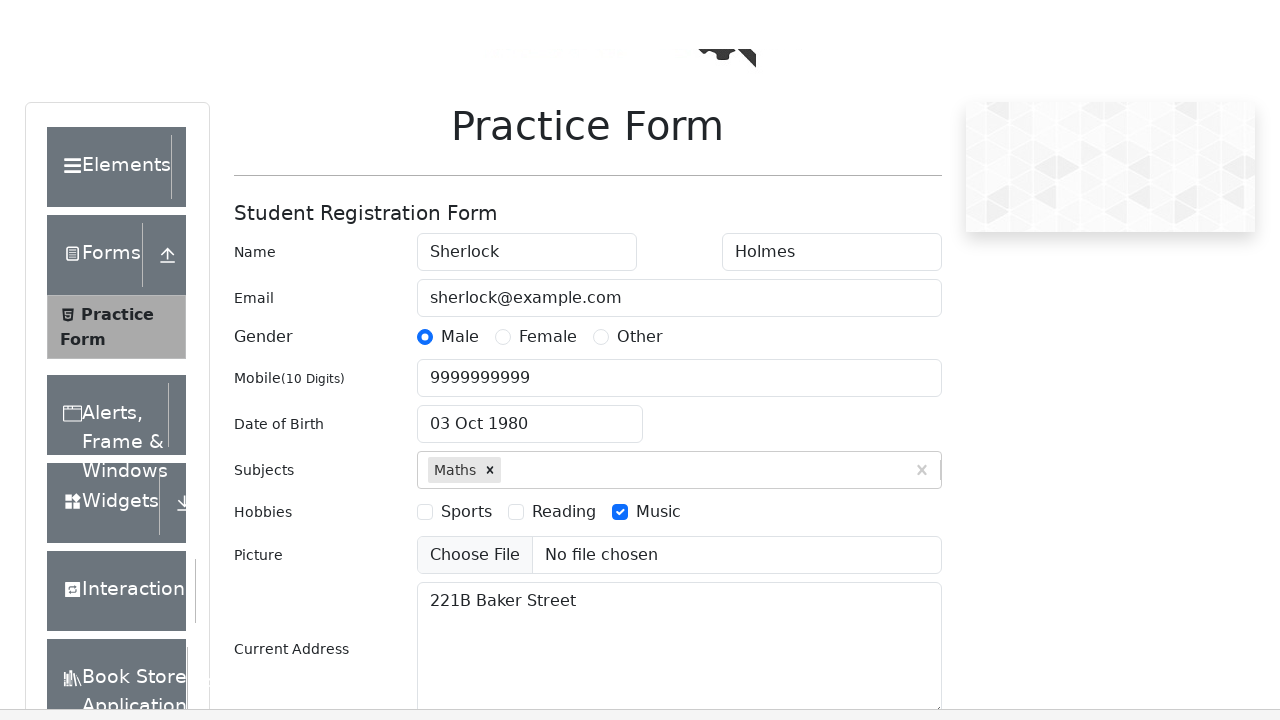

Pressed Enter to select 'NCR' as state on #react-select-3-input
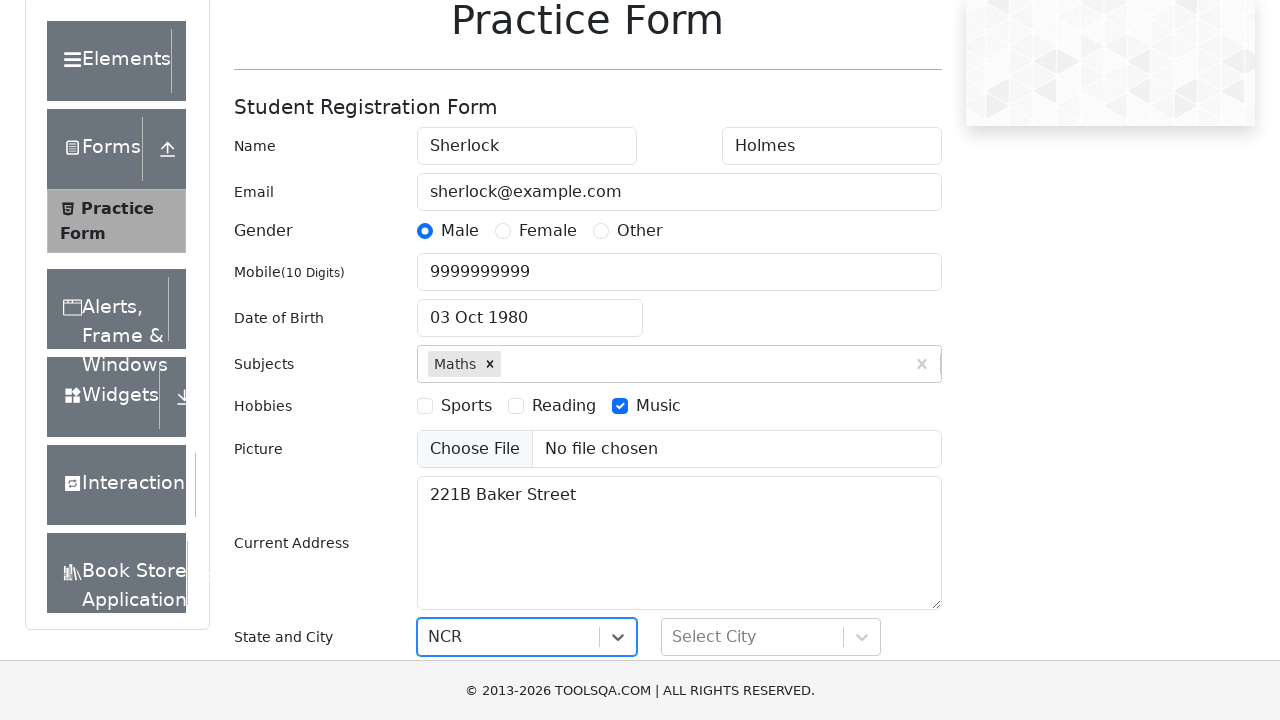

Filled city selection field with 'Gurgaon' on #react-select-4-input
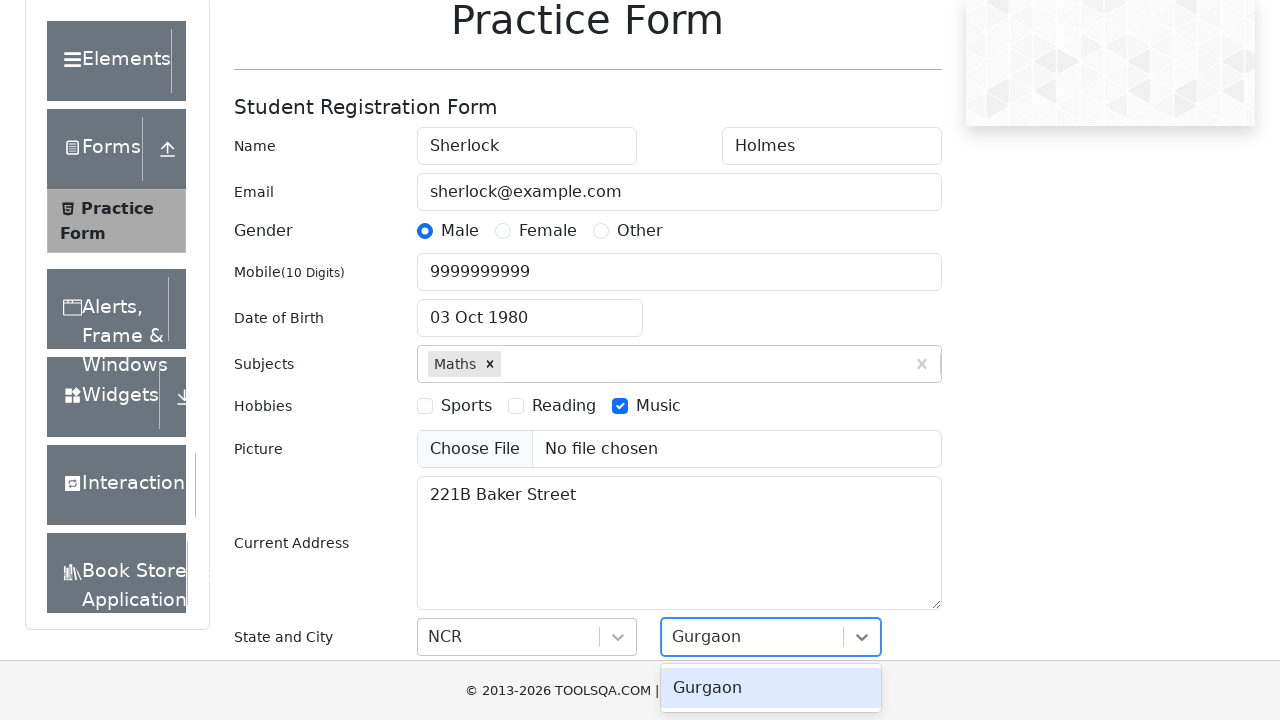

Pressed Enter to select 'Gurgaon' as city on #react-select-4-input
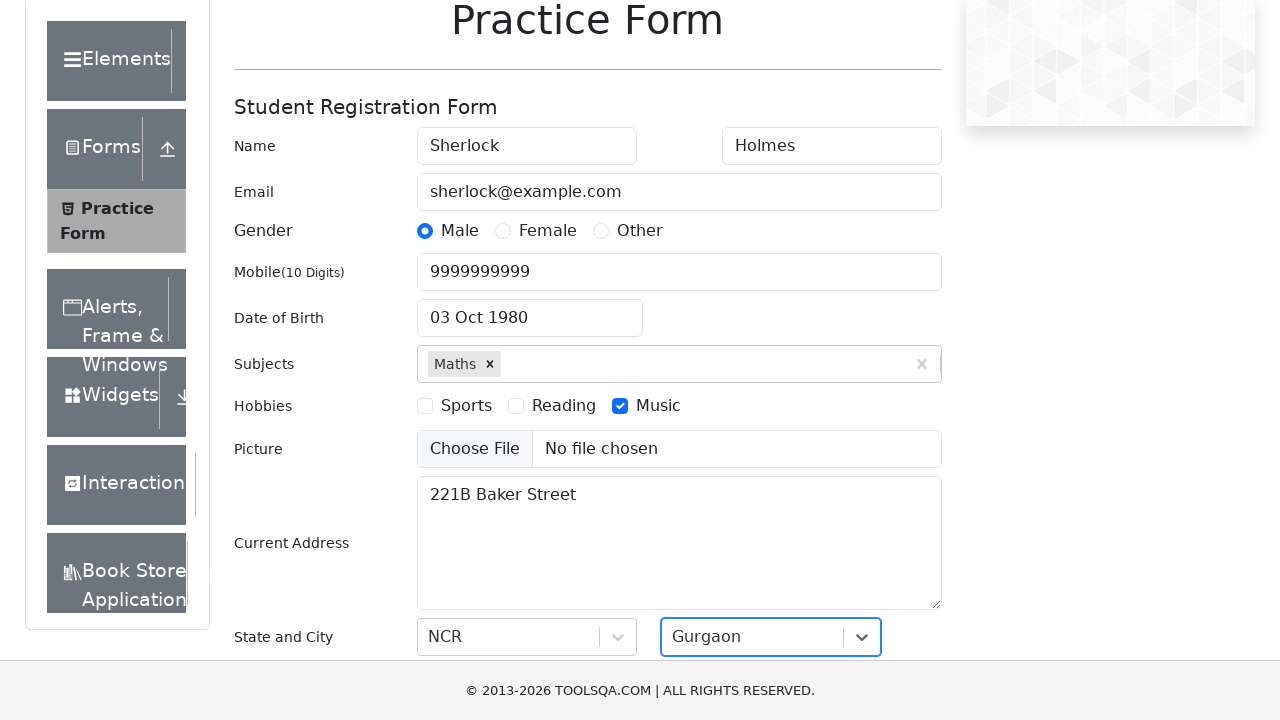

Clicked submit button to submit registration form at (885, 499) on #submit
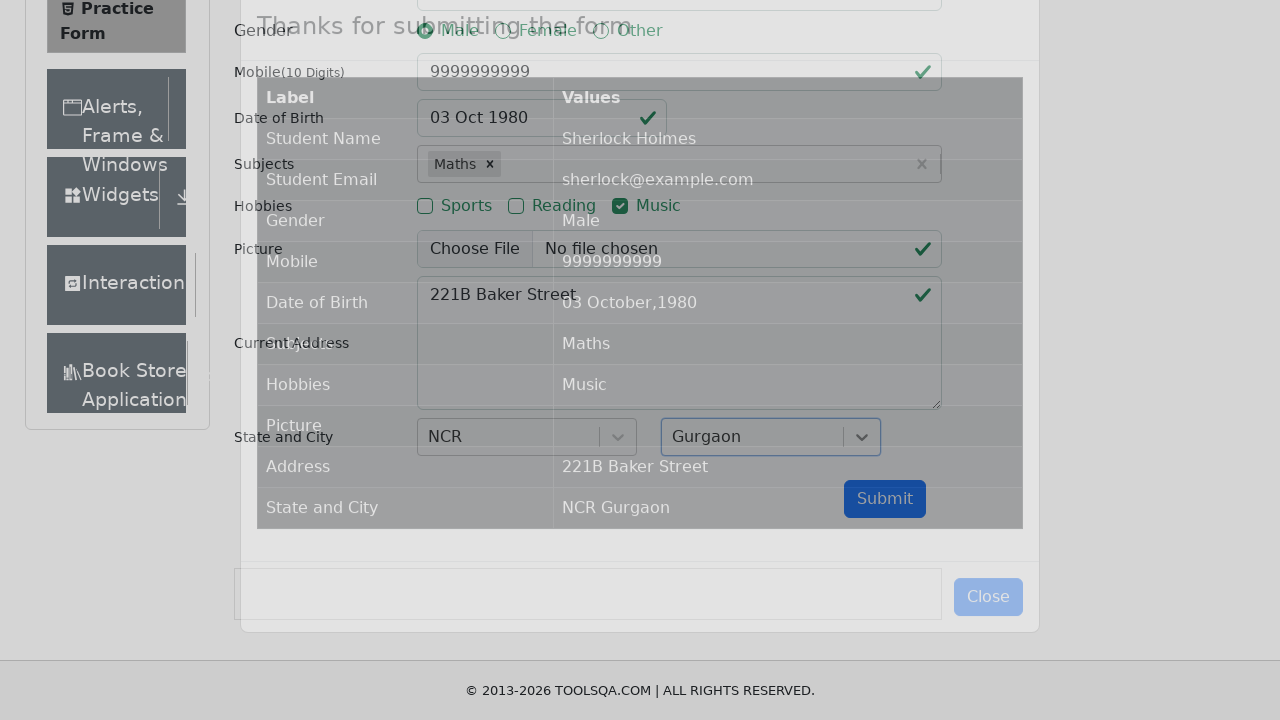

Form submission success message appeared
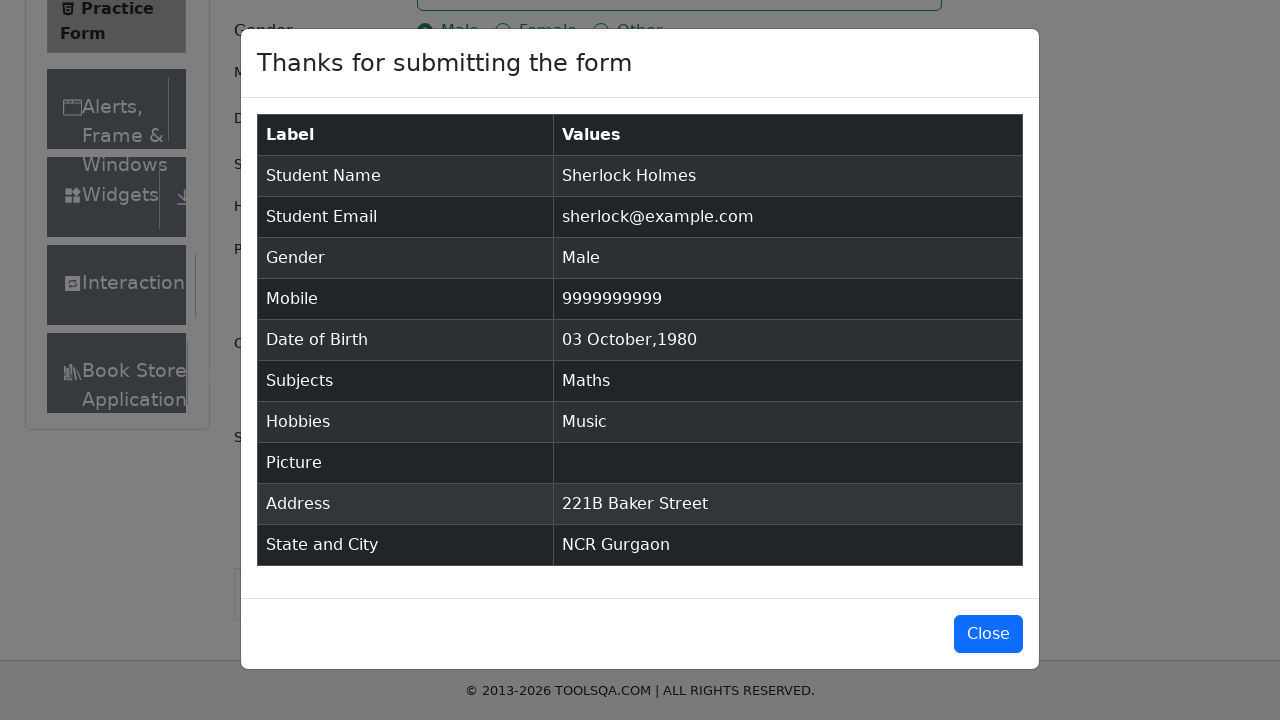

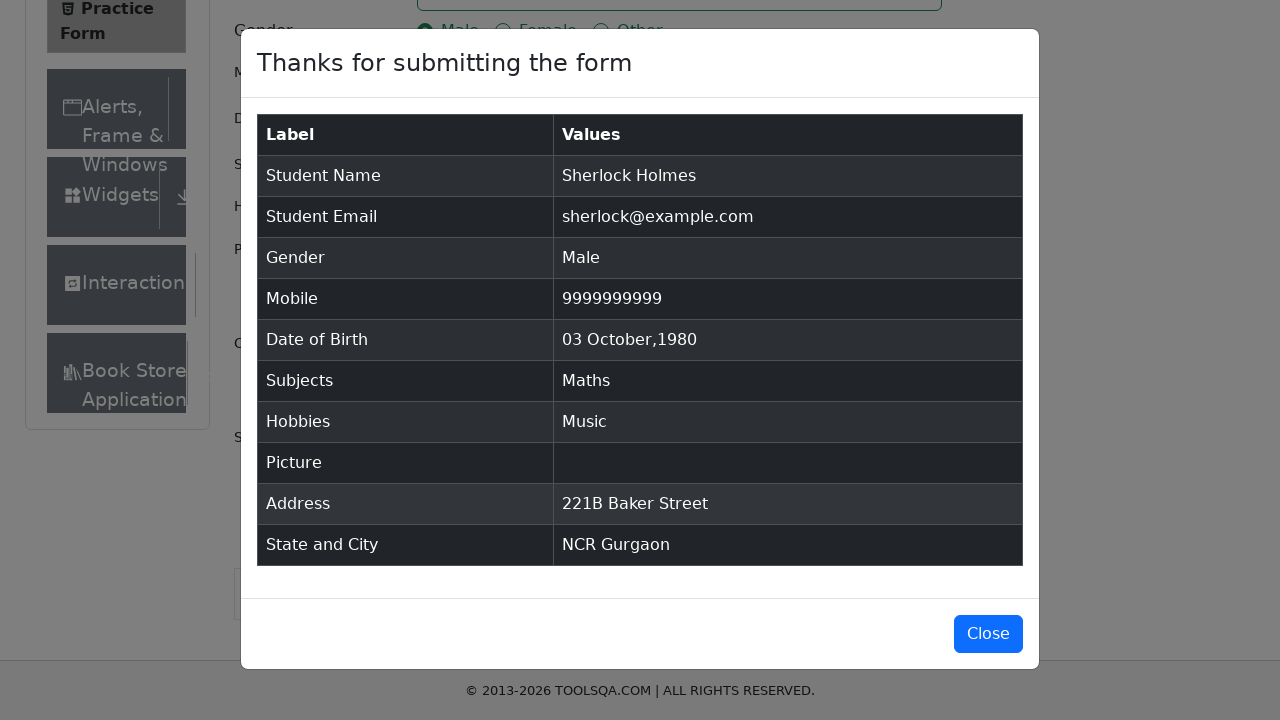